Tests web table interaction by reading table data and clicking on edit link for rows containing "Doe"

Starting URL: http://the-internet.herokuapp.com/tables

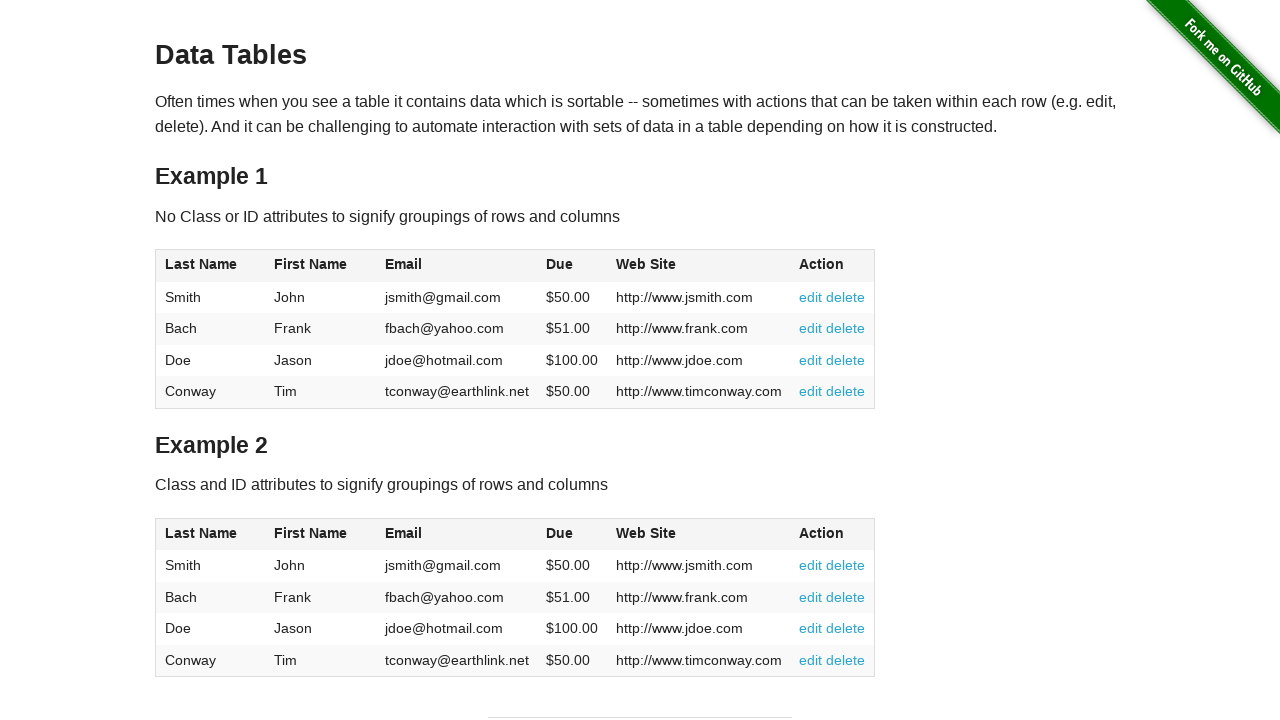

Retrieved text content from table row 1, cell 1
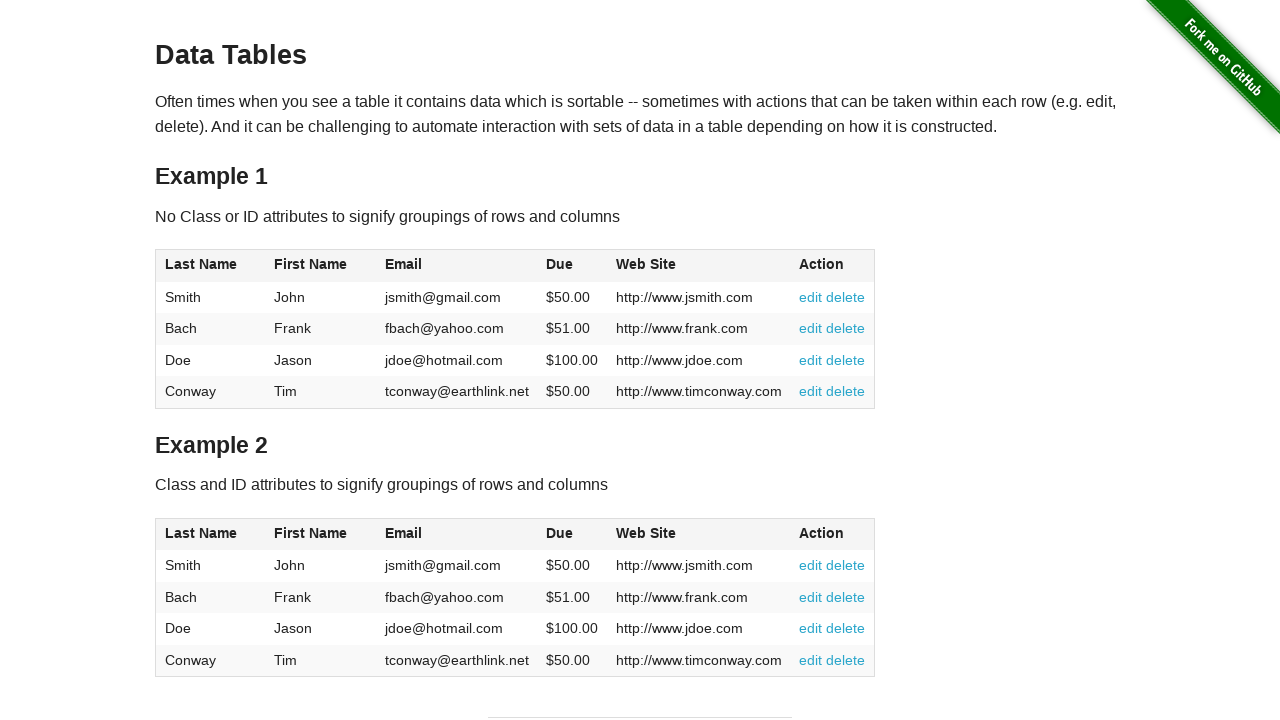

Retrieved text content from table row 2, cell 1
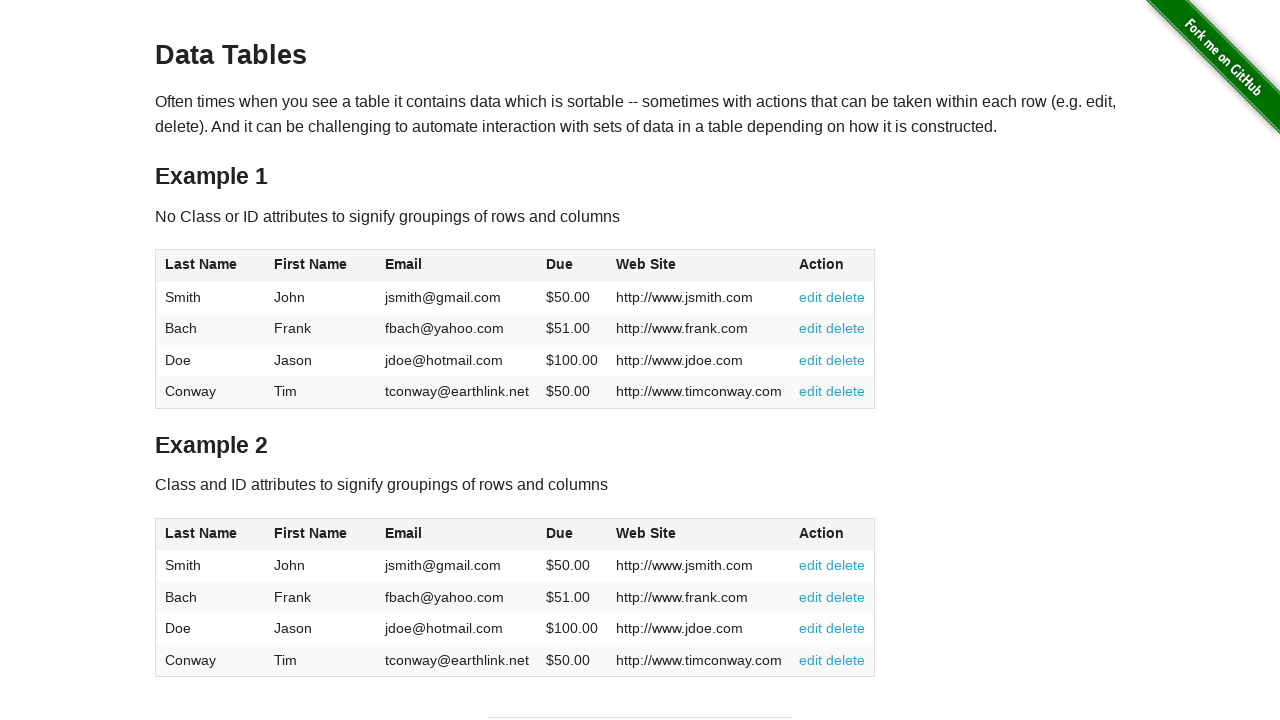

Retrieved text content from table row 3, cell 1
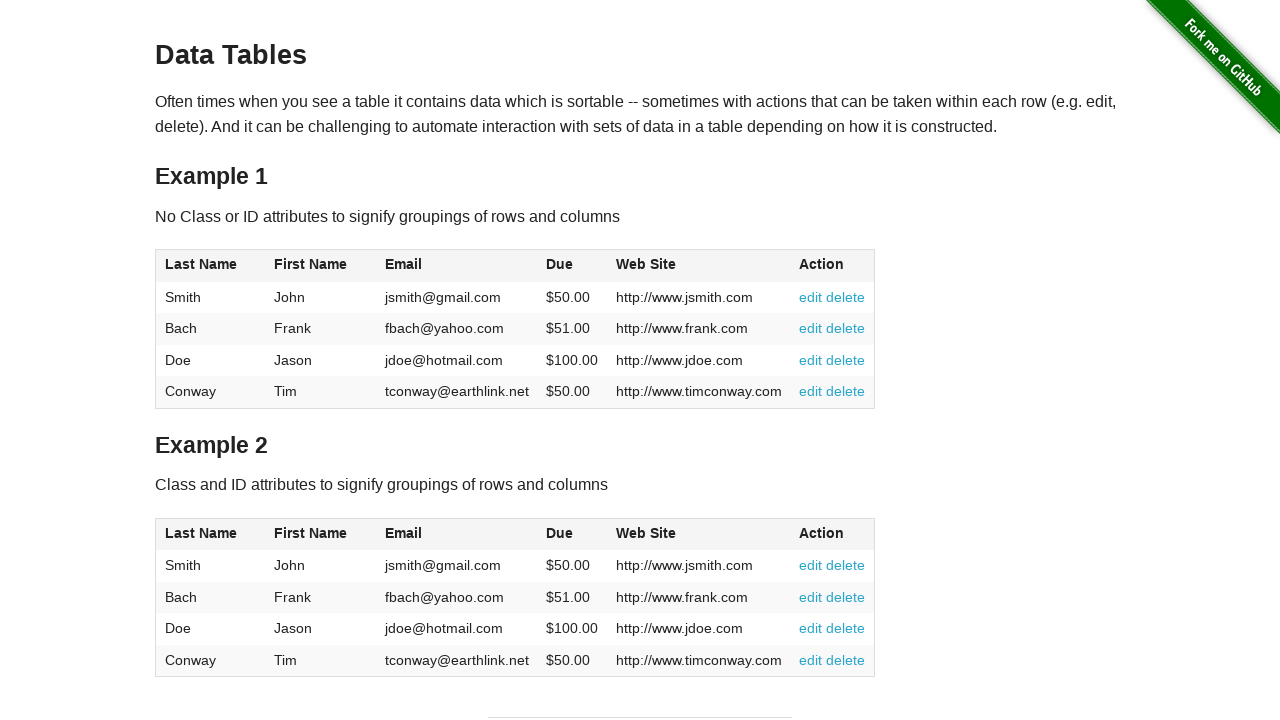

Clicked edit link for row 3 containing 'Doe' at (811, 360) on //*[@id='table1']/tbody/tr[3]/td[6]/a[1]
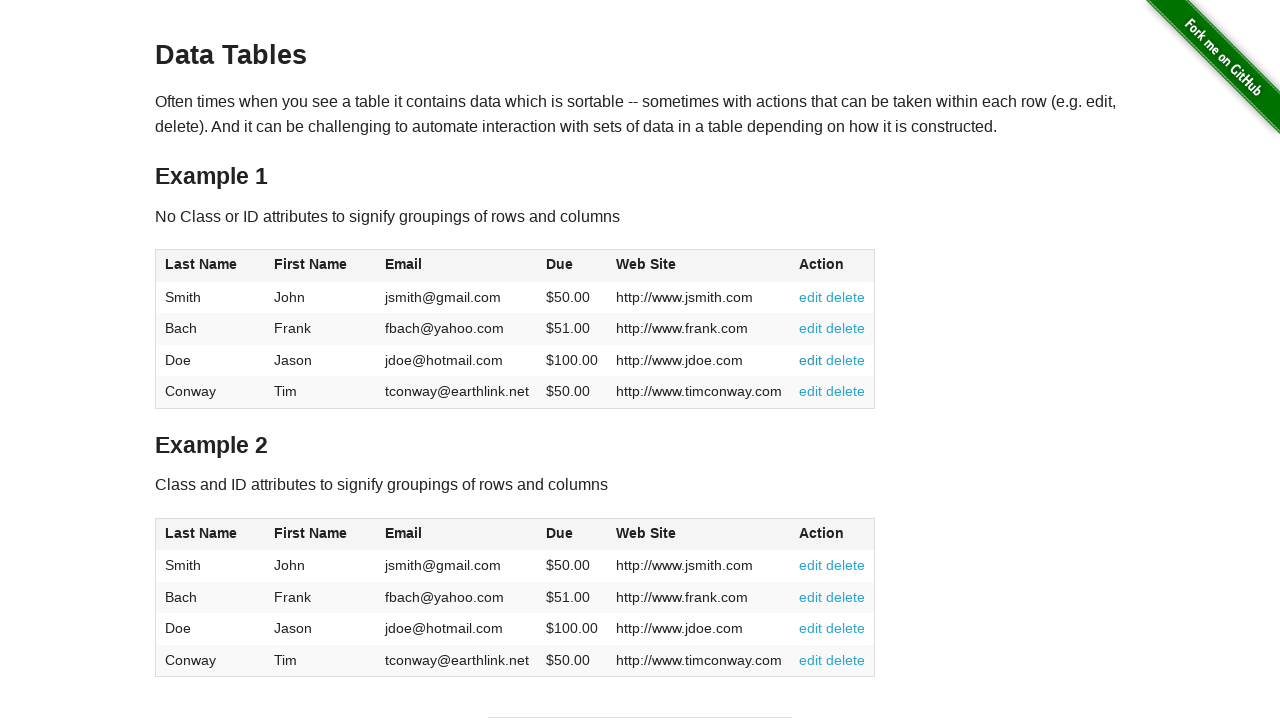

Retrieved text content from table row 4, cell 1
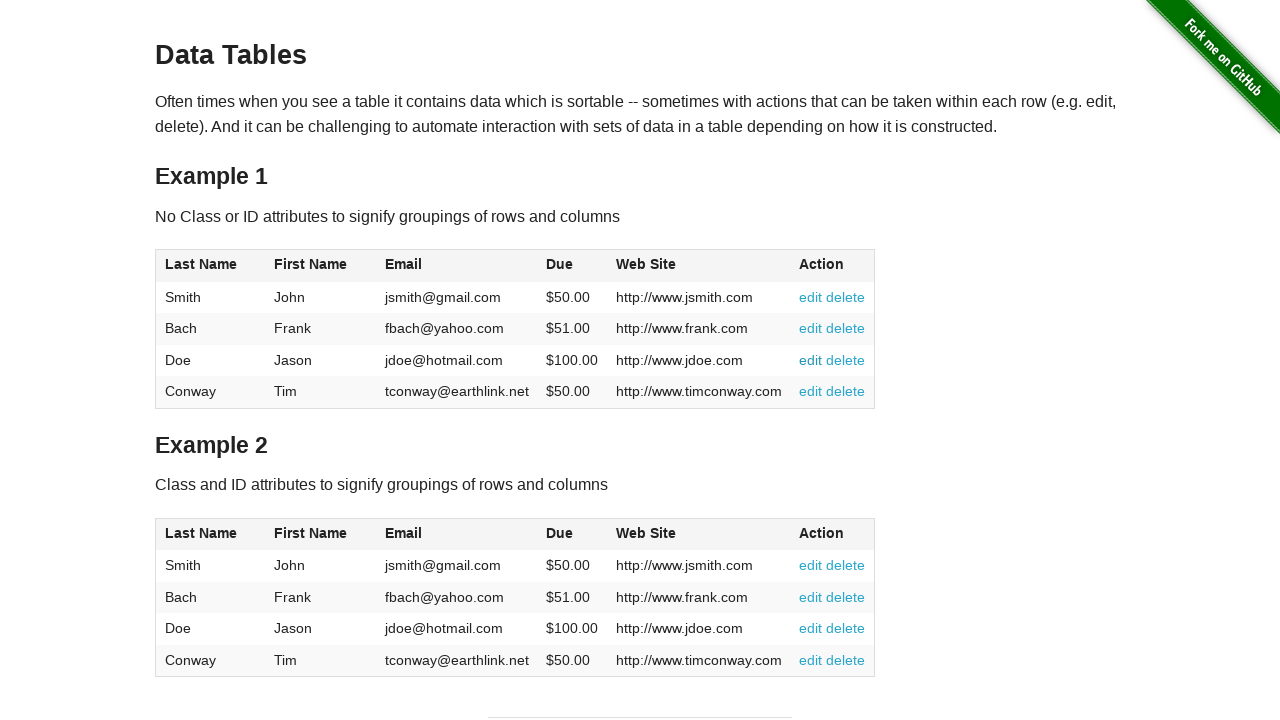

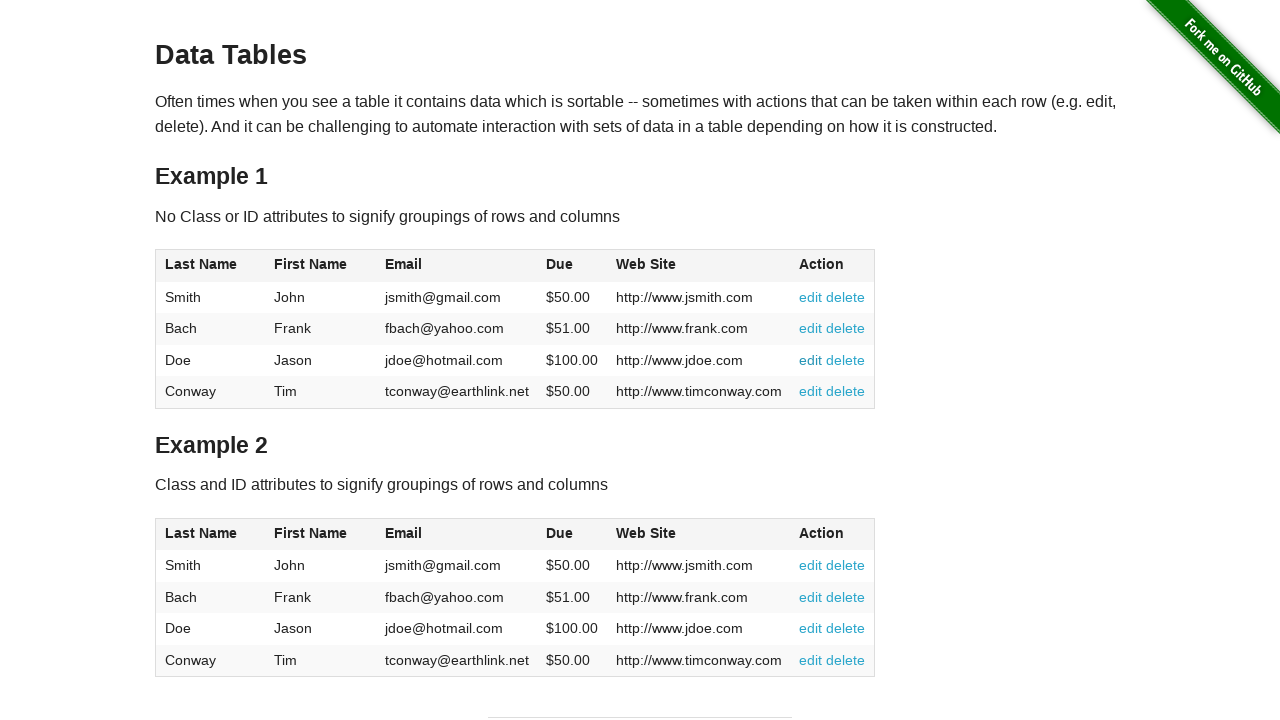